Tests a todo application by adding a new todo item to the list

Starting URL: https://lambdatest.github.io/sample-todo-app

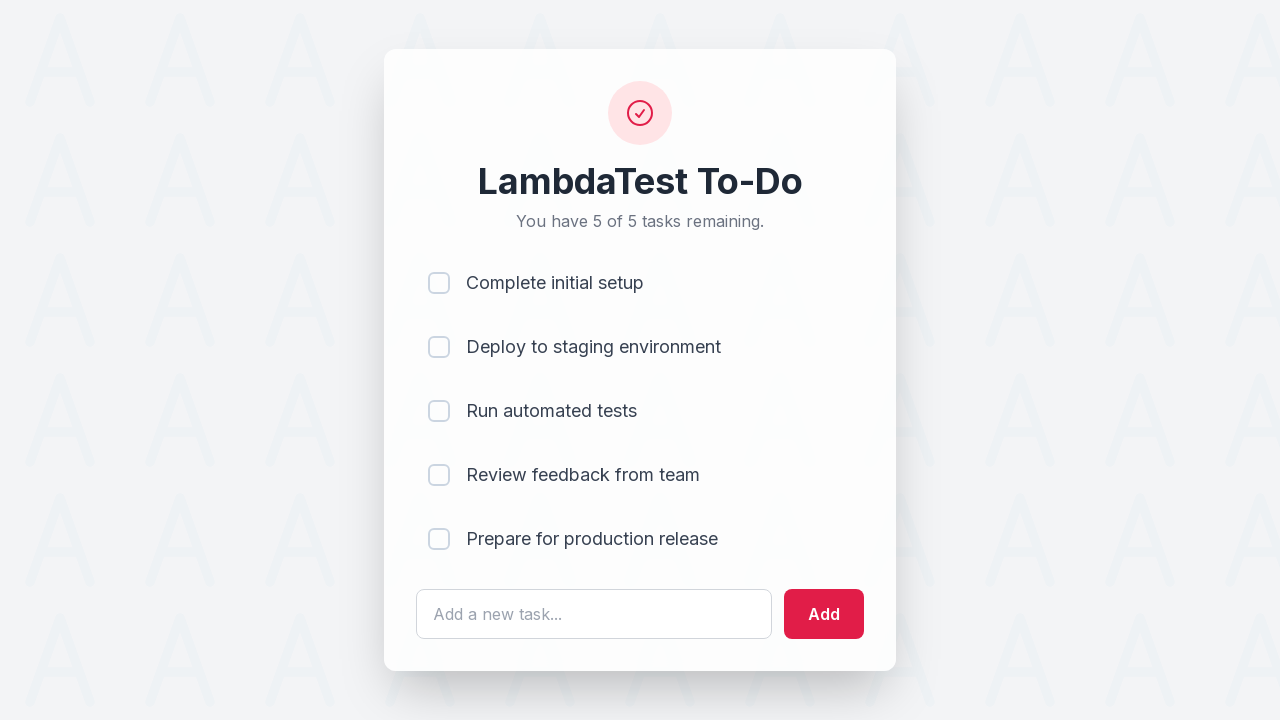

Filled todo input field with 'Learn Cypress for E2E Testing' on #sampletodotext
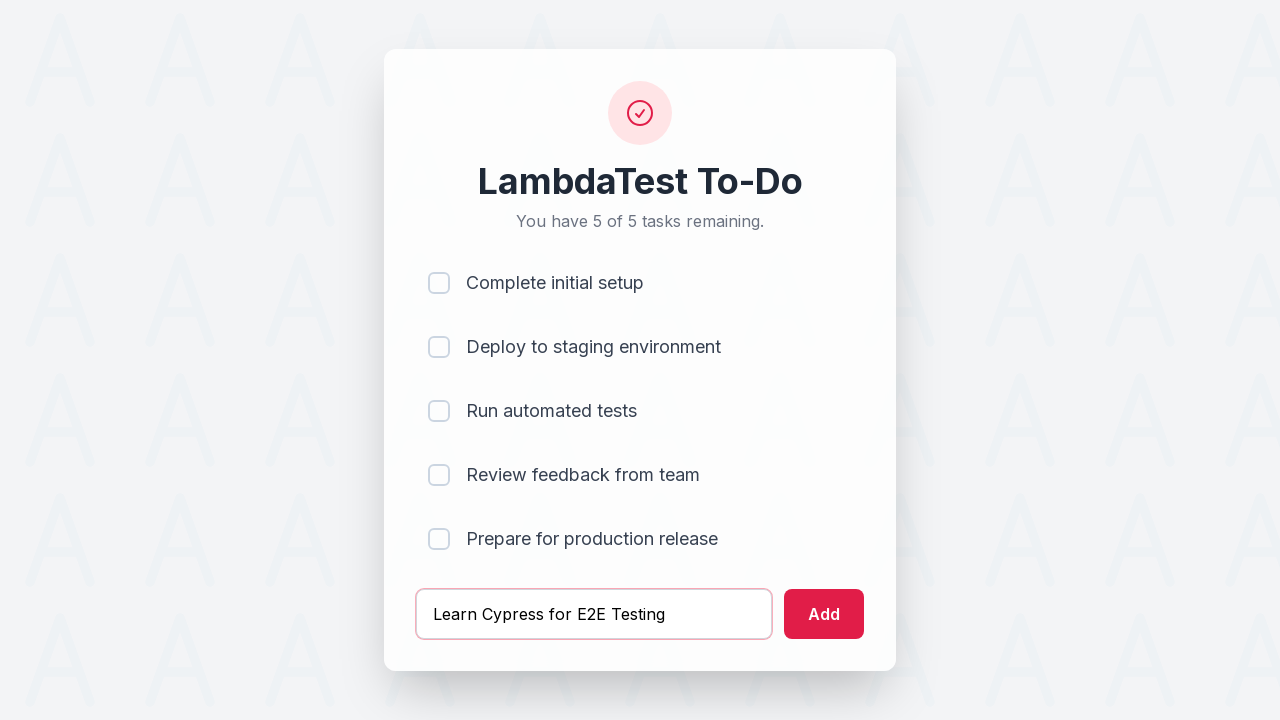

Pressed Enter to add the todo item to the list on #sampletodotext
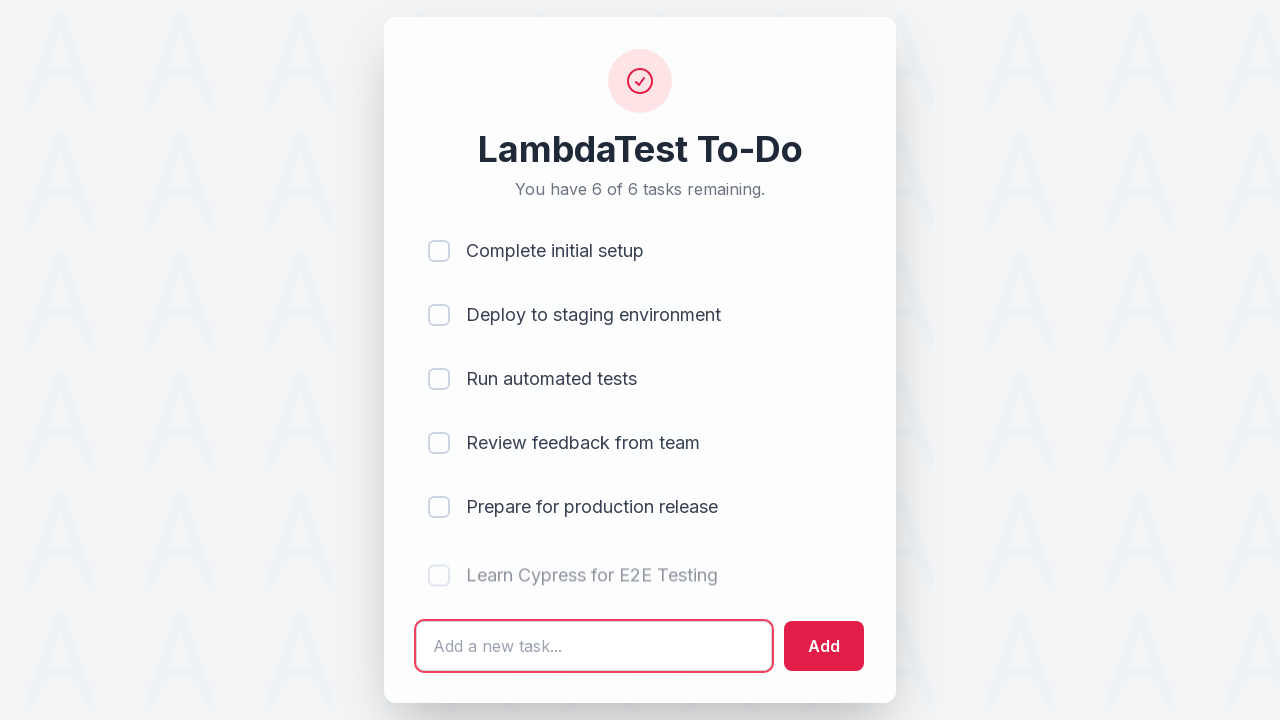

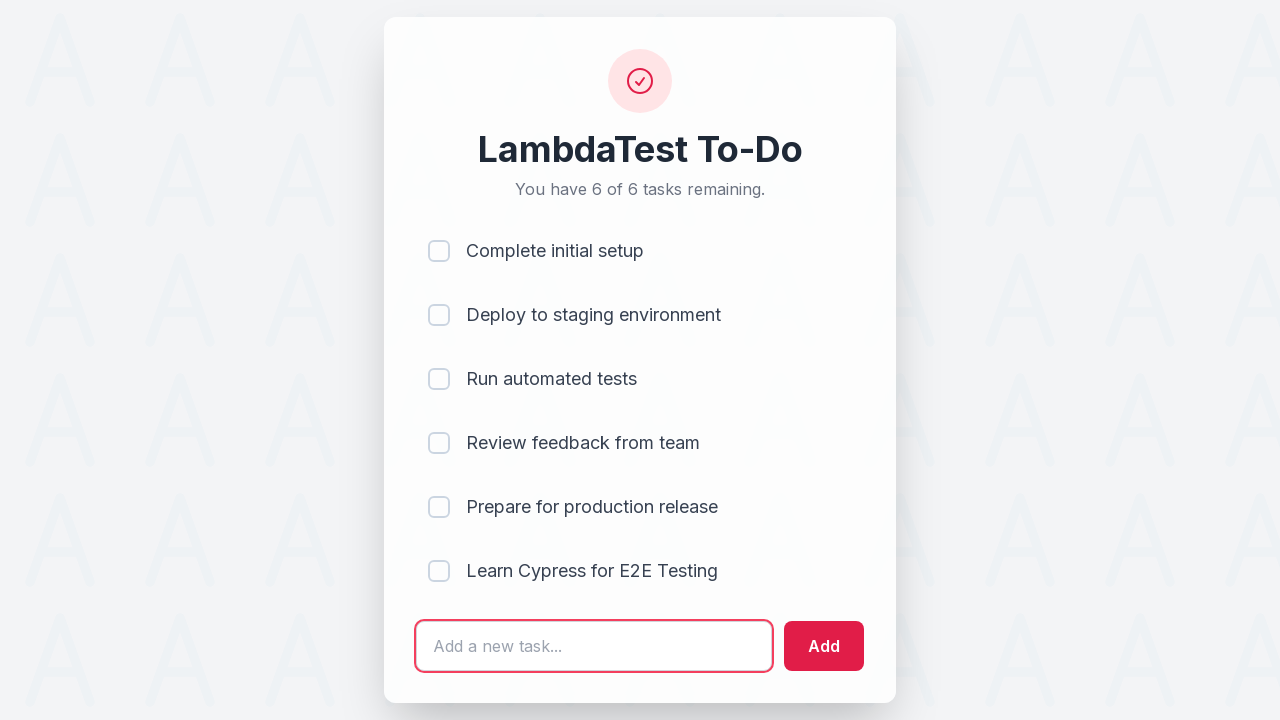